Tests right-click context menu by right-clicking on a designated area and accepting the alert

Starting URL: https://the-internet.herokuapp.com/

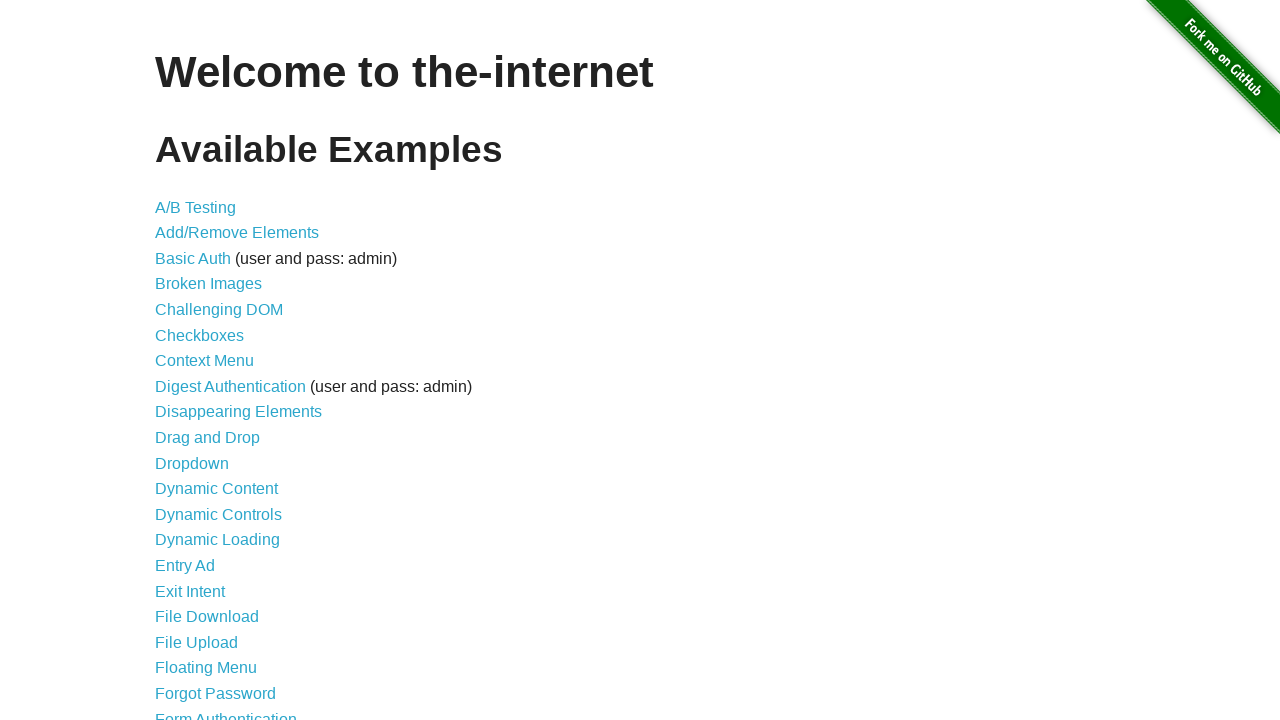

Clicked link to navigate to context menu page at (204, 361) on a[href='/context_menu']
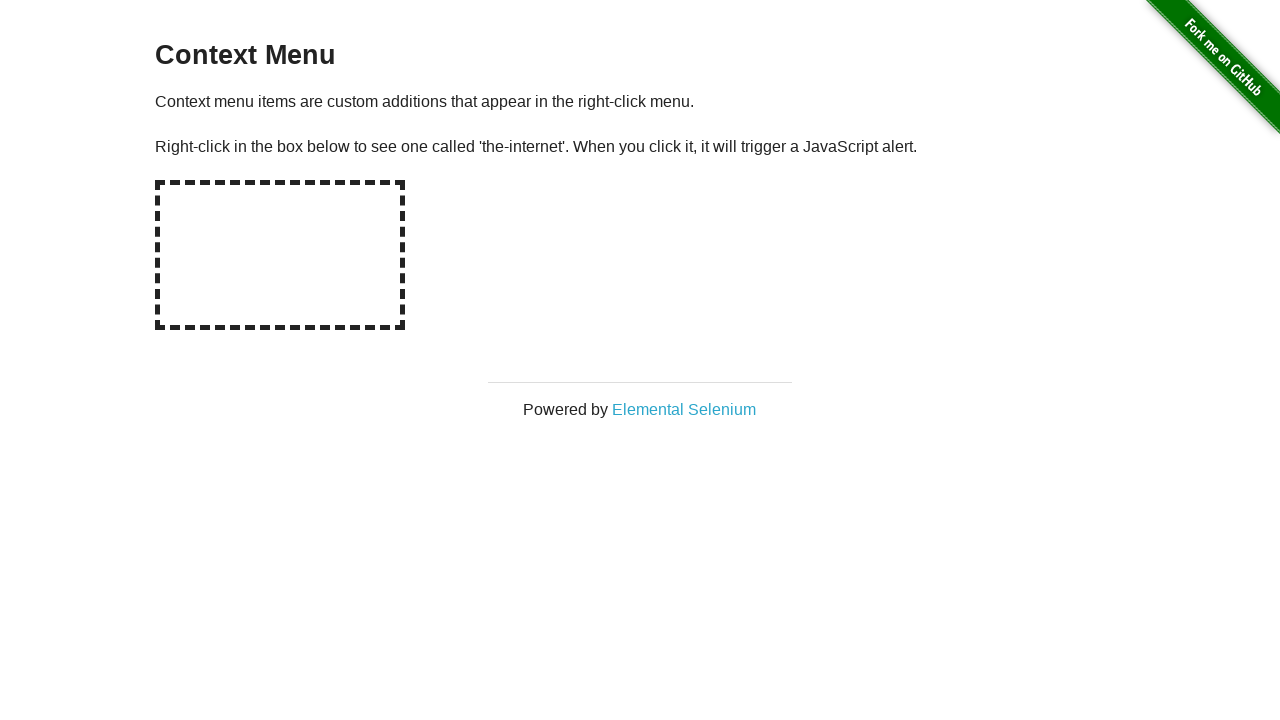

Right-clicked on the hot spot area to open context menu at (280, 255) on #hot-spot
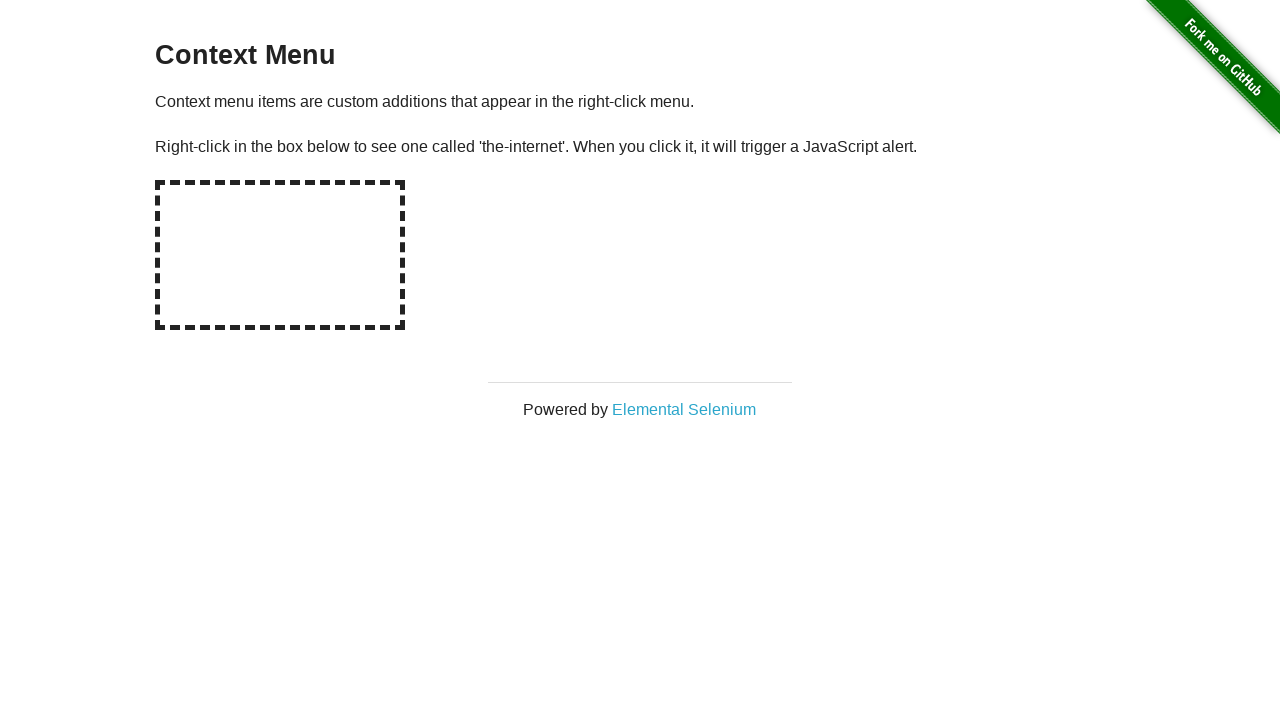

Set up dialog handler to accept alerts
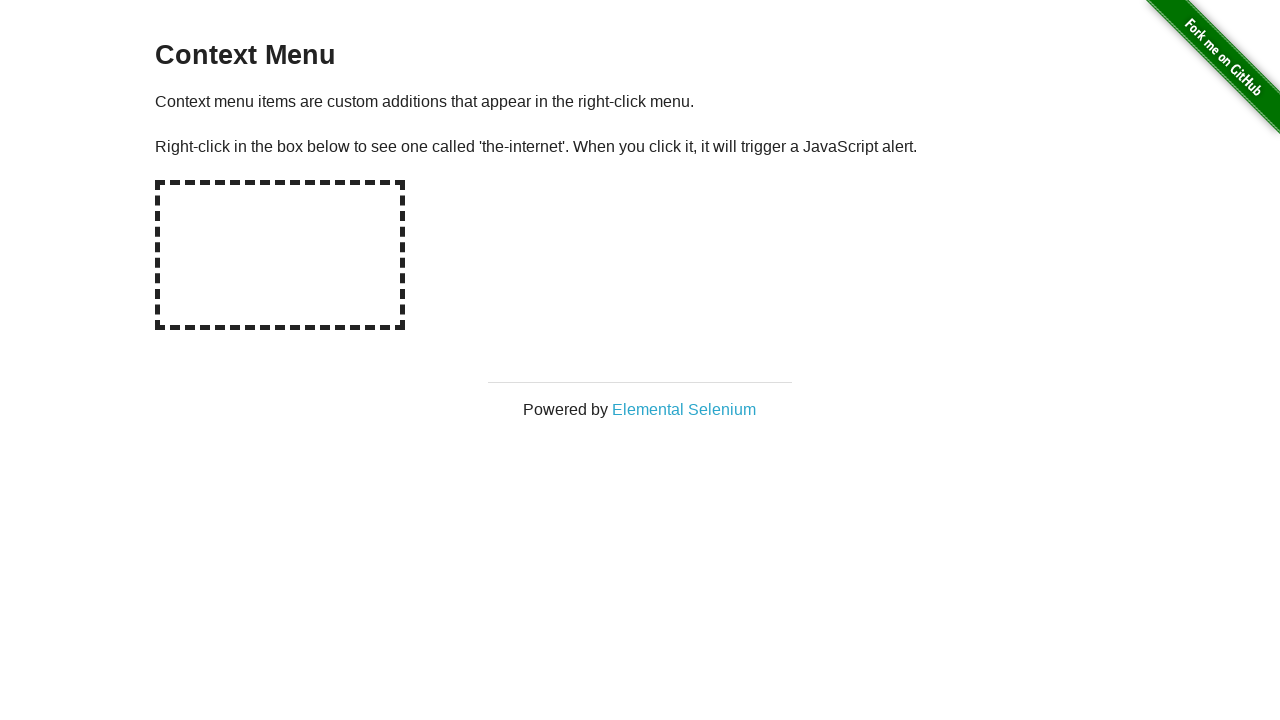

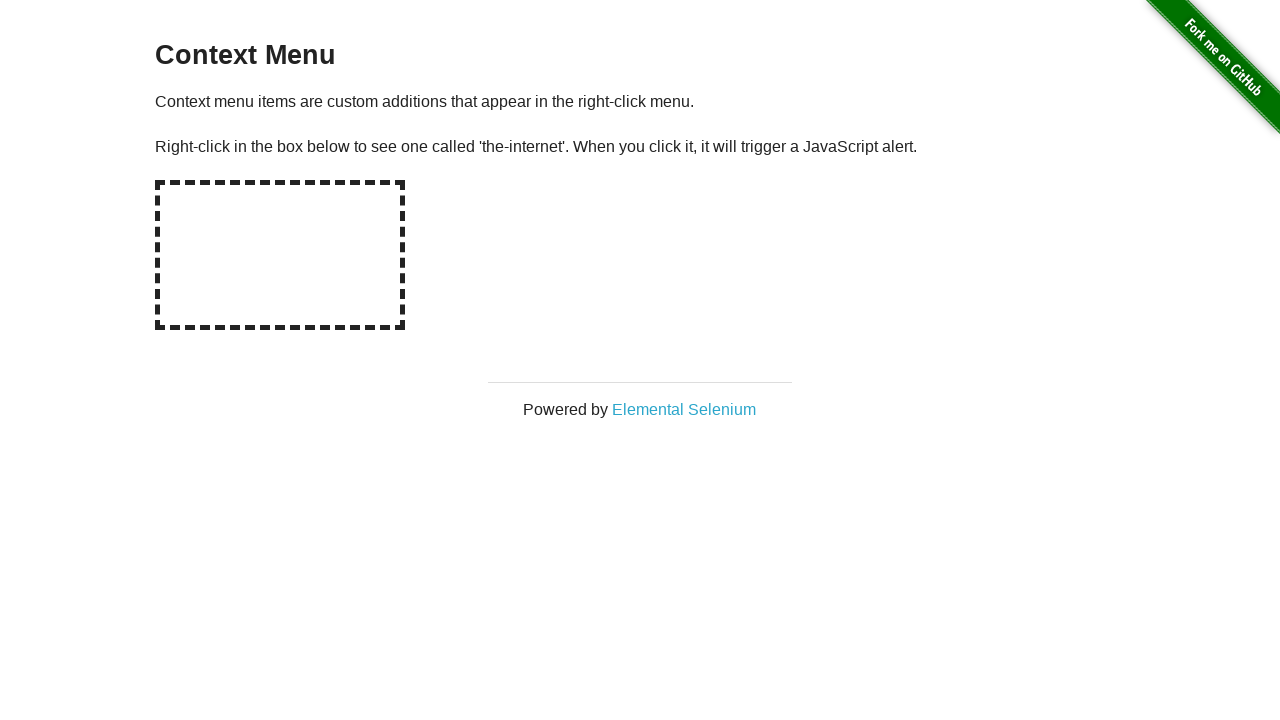